Tests checkbox functionality by clicking on a checkbox element on a demo page

Starting URL: http://syntaxprojects.com/basic-checkbox-demo.php

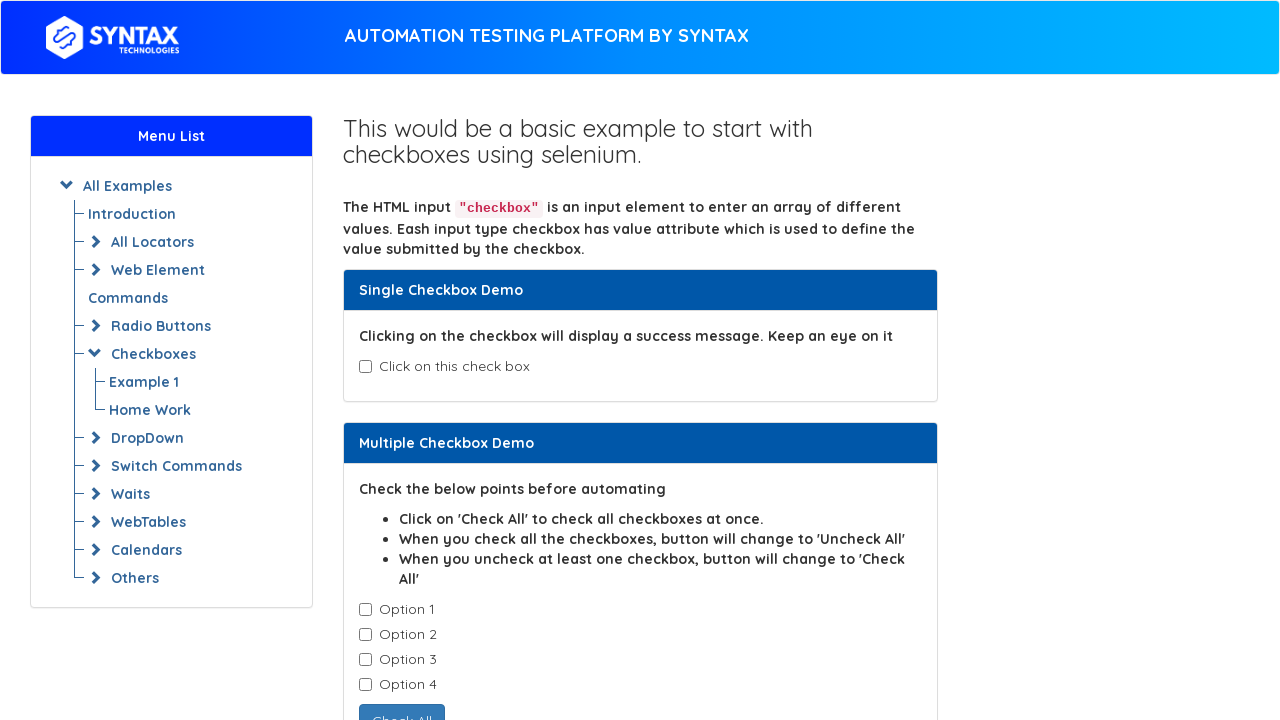

Clicked checkbox element with id 'isAgeSelected' at (365, 367) on #isAgeSelected
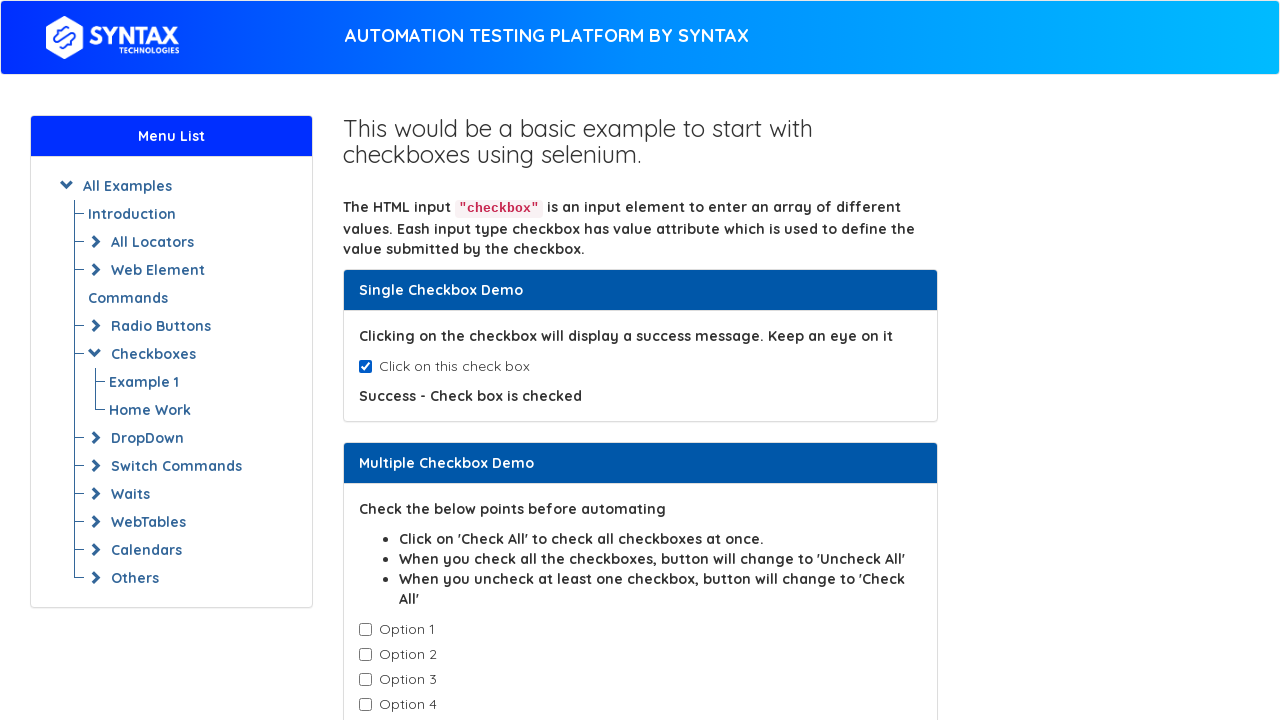

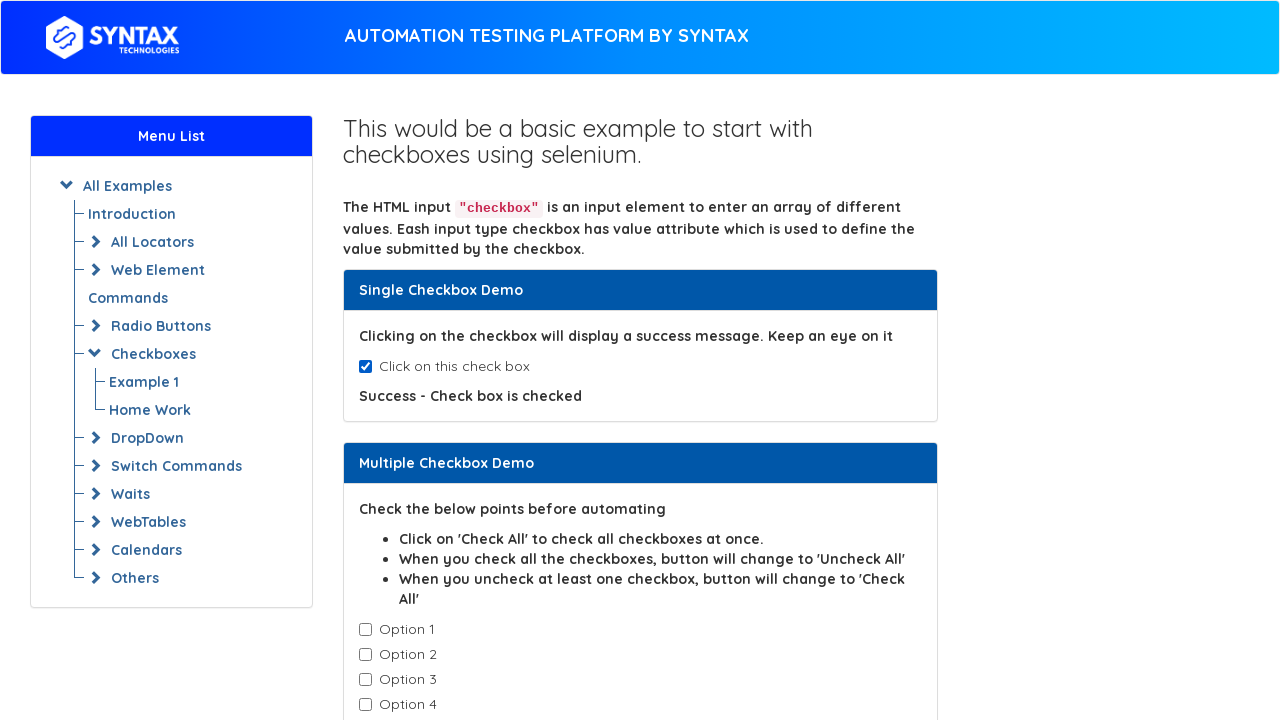